Tests checkbox and radio button selection functionality by finding checkboxes, selecting option2 checkbox, and selecting the third radio button

Starting URL: https://rahulshettyacademy.com/AutomationPractice/

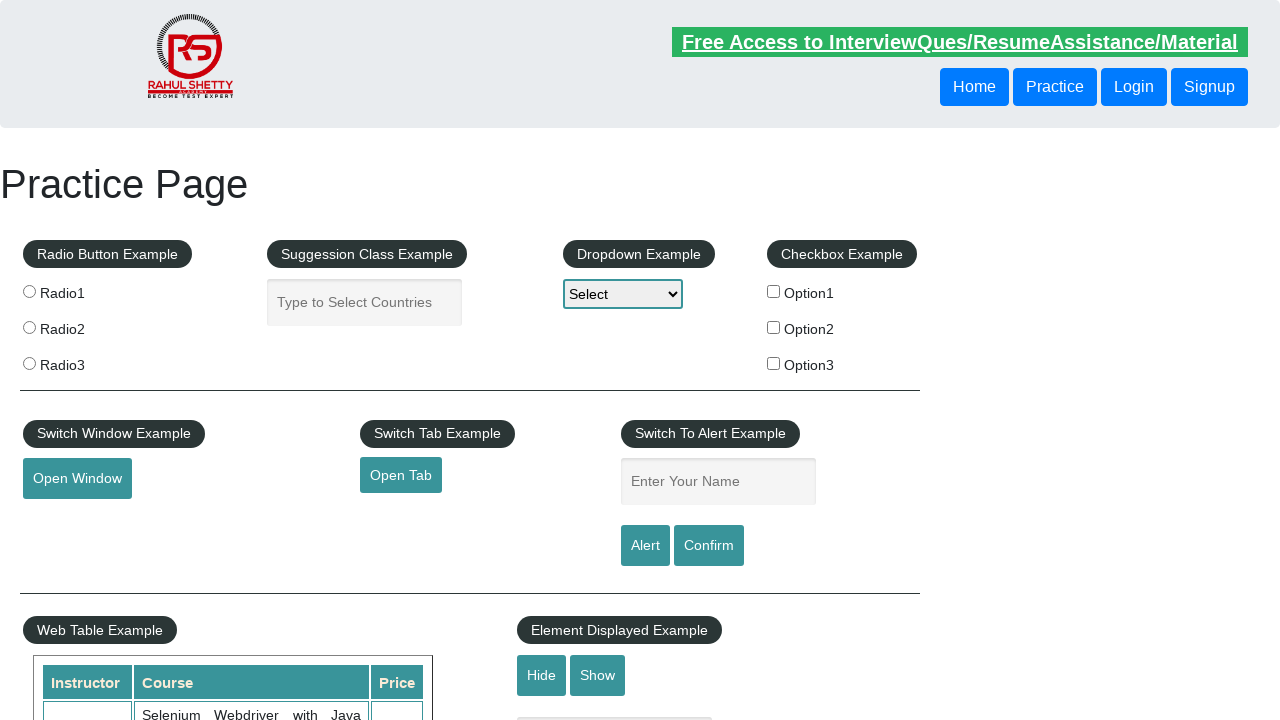

Navigated to Automation Practice page
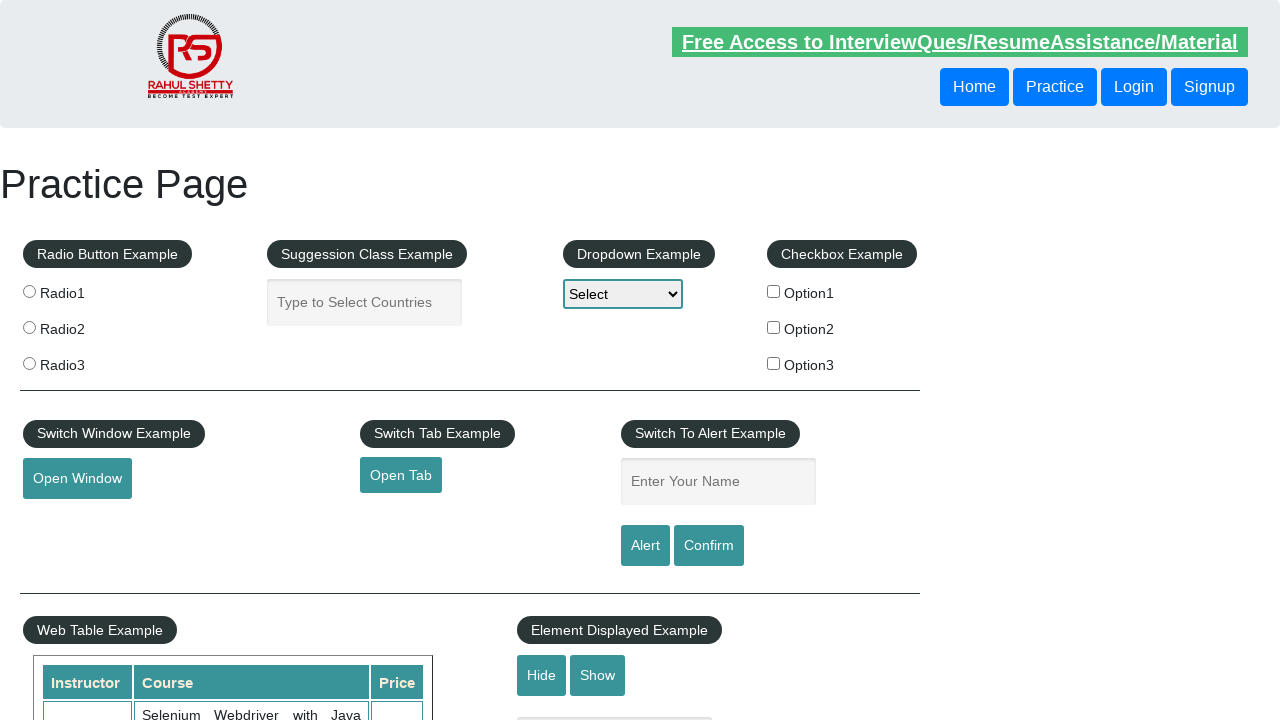

Located all checkbox elements
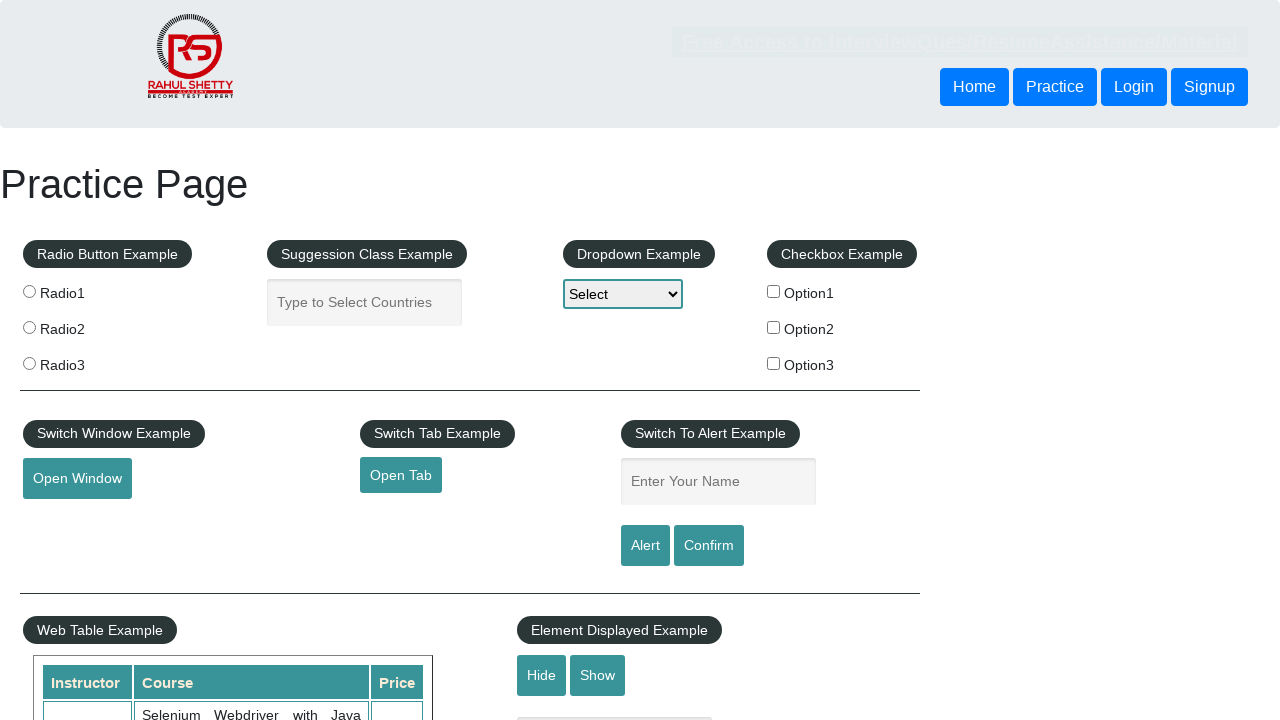

Found 3 checkboxes on the page
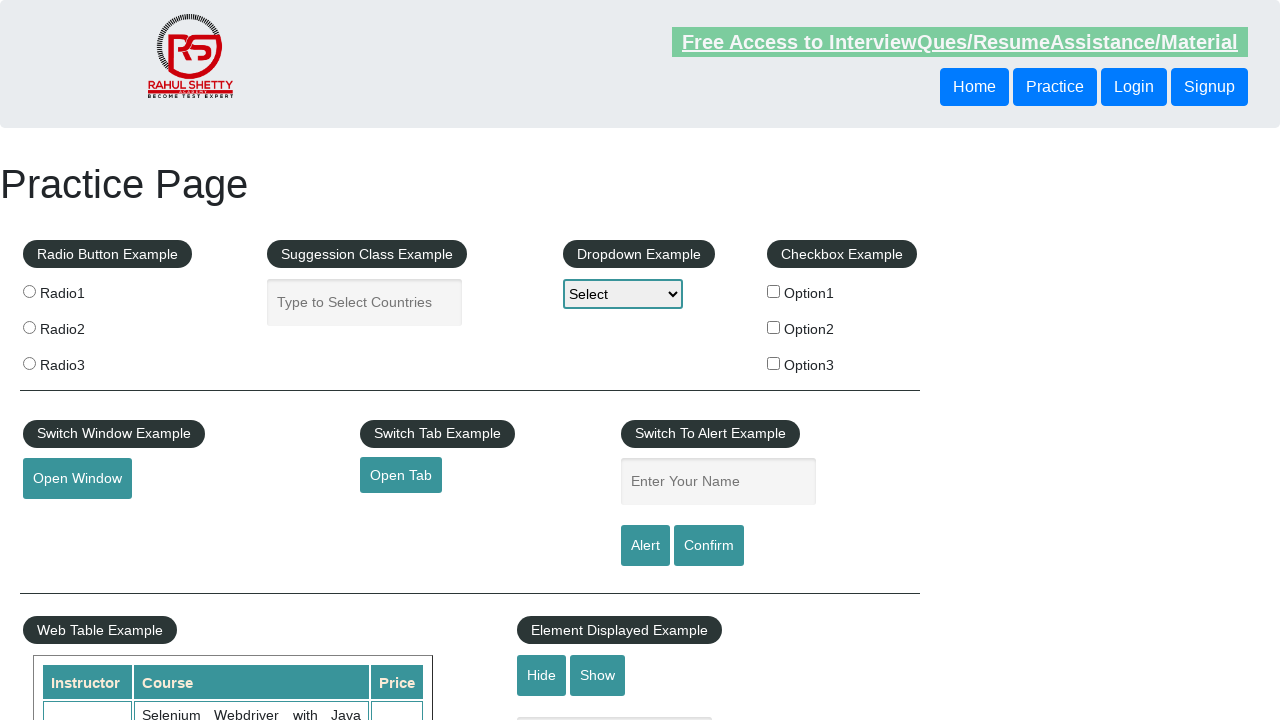

Accessed checkbox at index 0
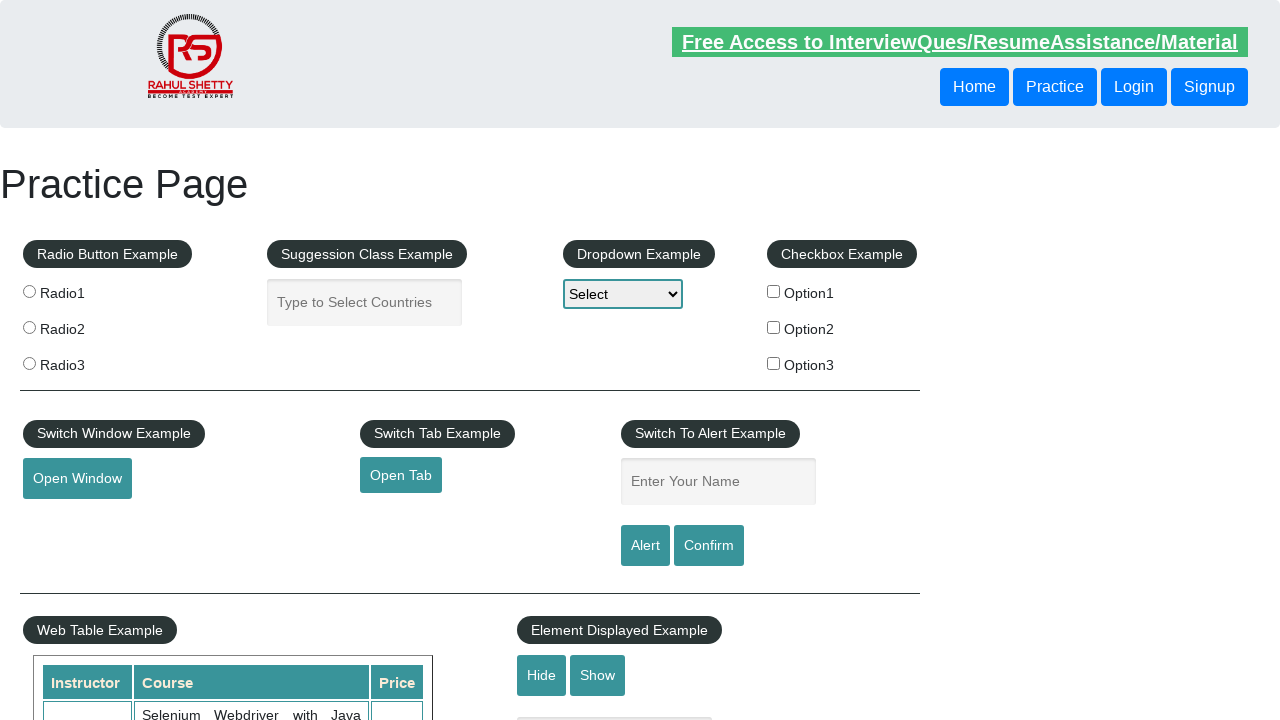

Accessed checkbox at index 1
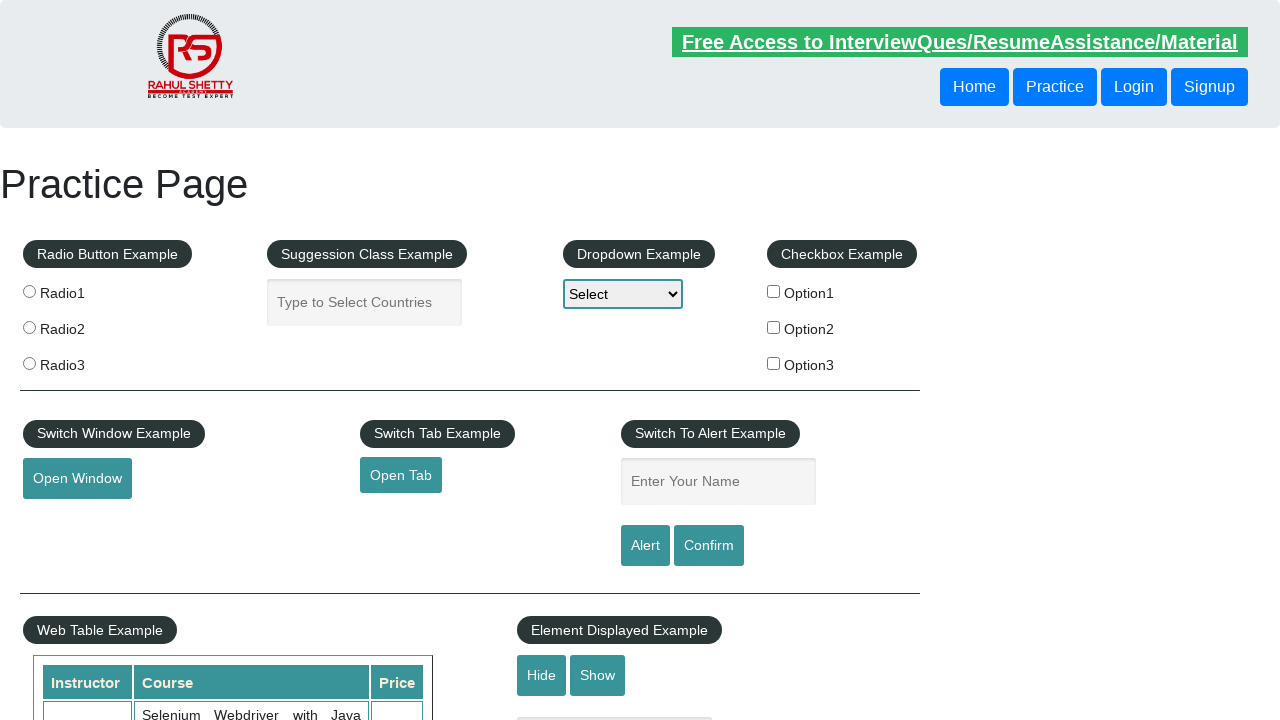

Found option2 checkbox
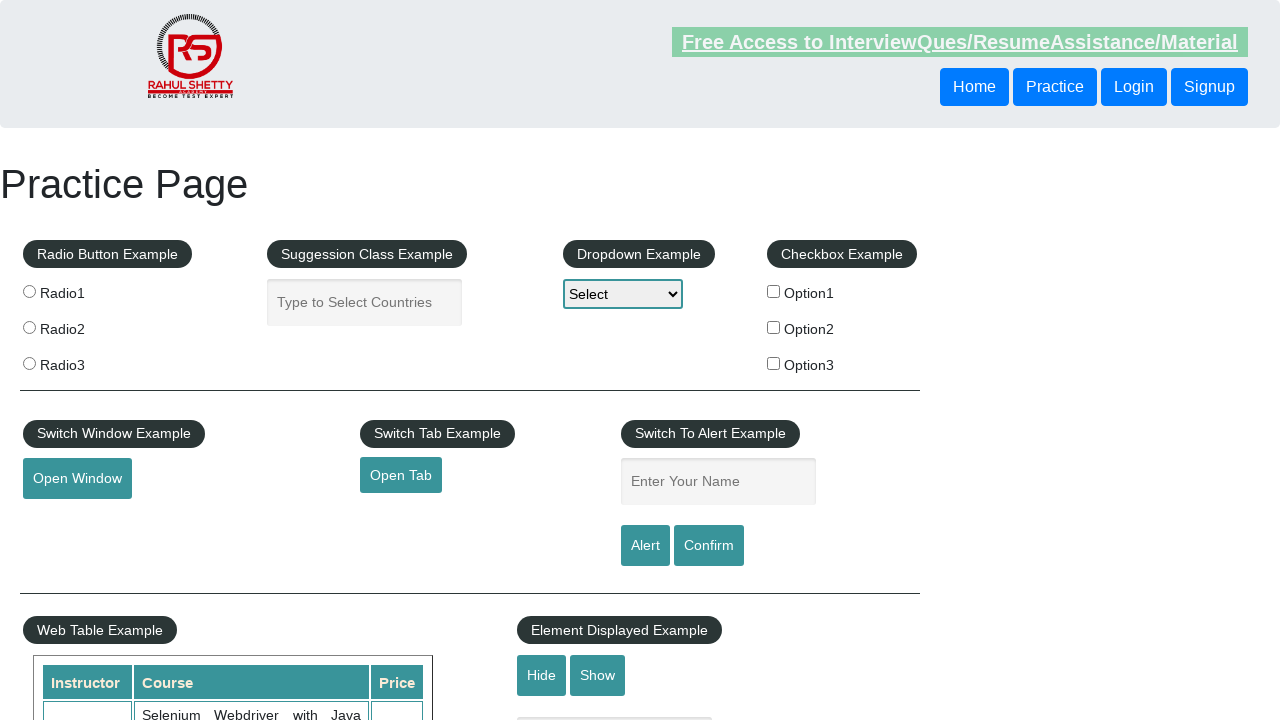

Selected option2 checkbox at (774, 327) on xpath=//input[@type='checkbox'] >> nth=1
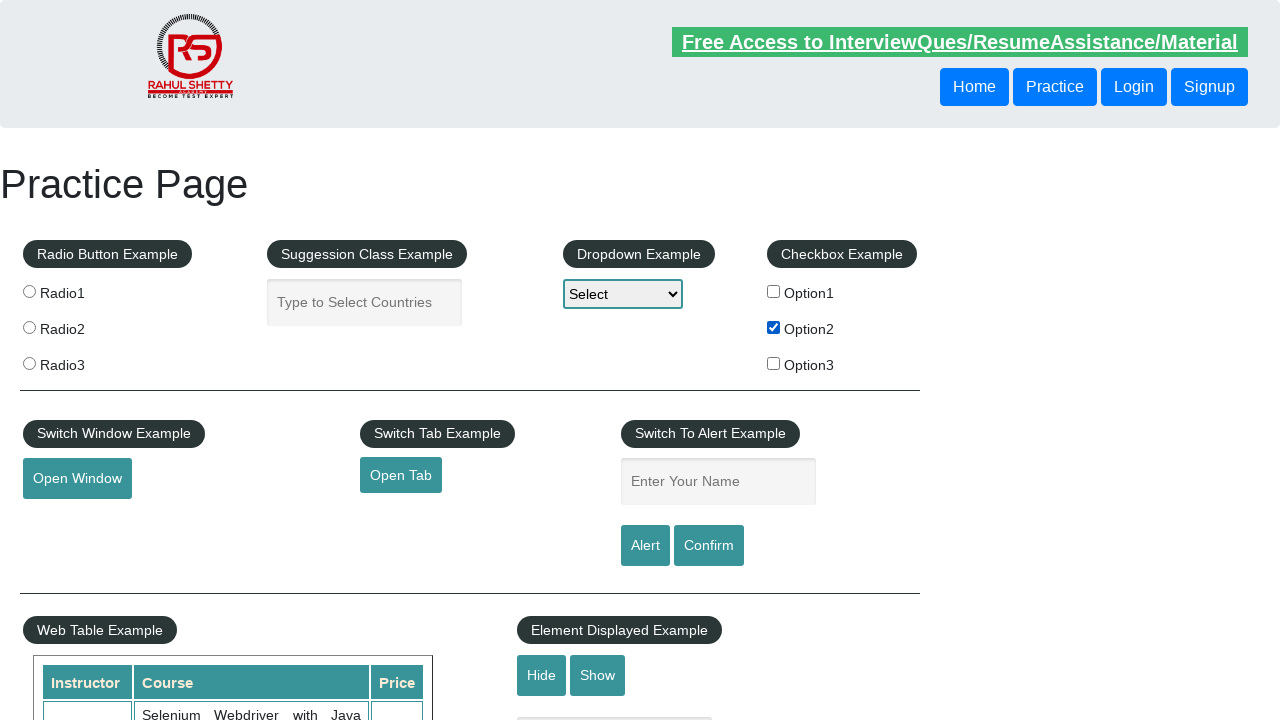

Located all radio button elements
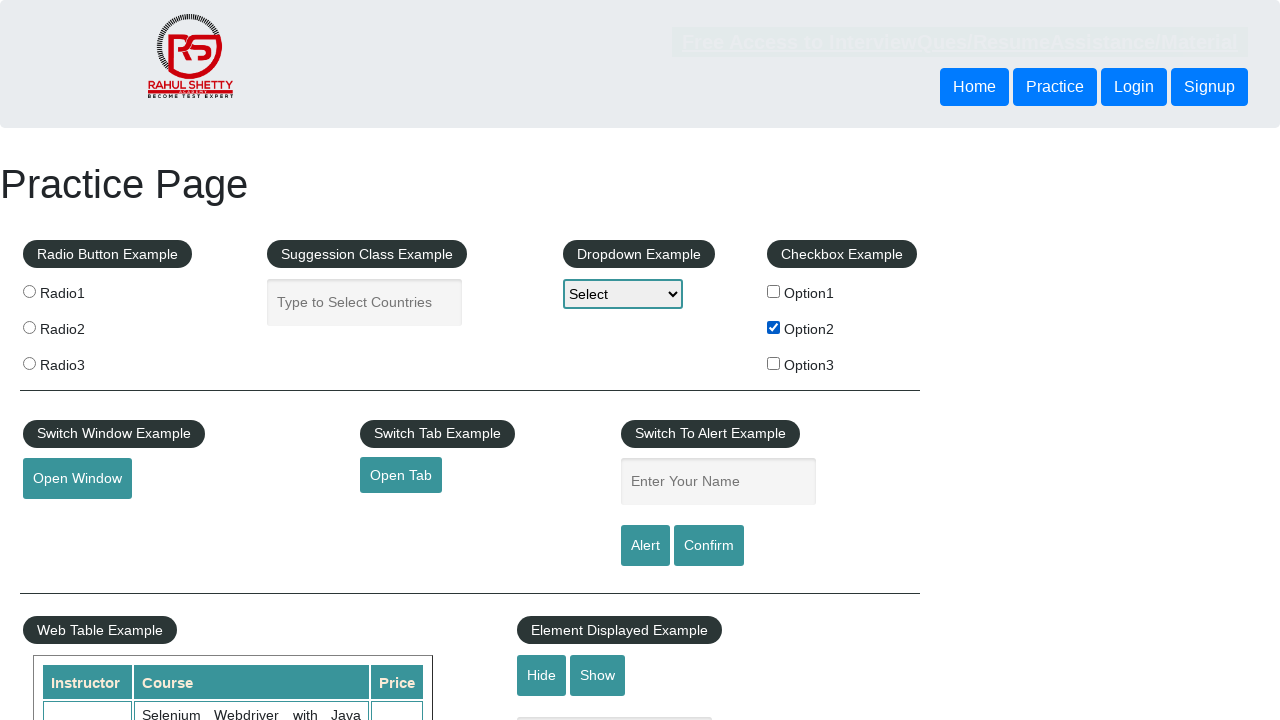

Selected the third radio button at (29, 363) on input[name='radioButton'] >> nth=2
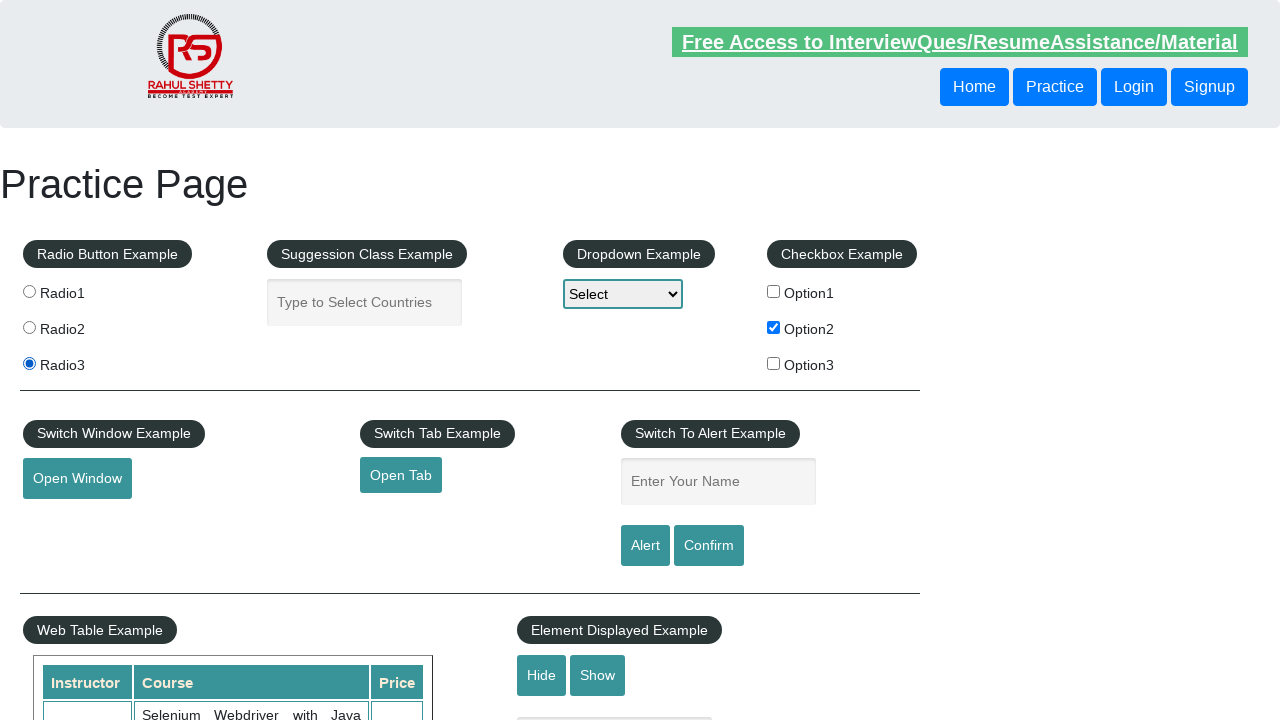

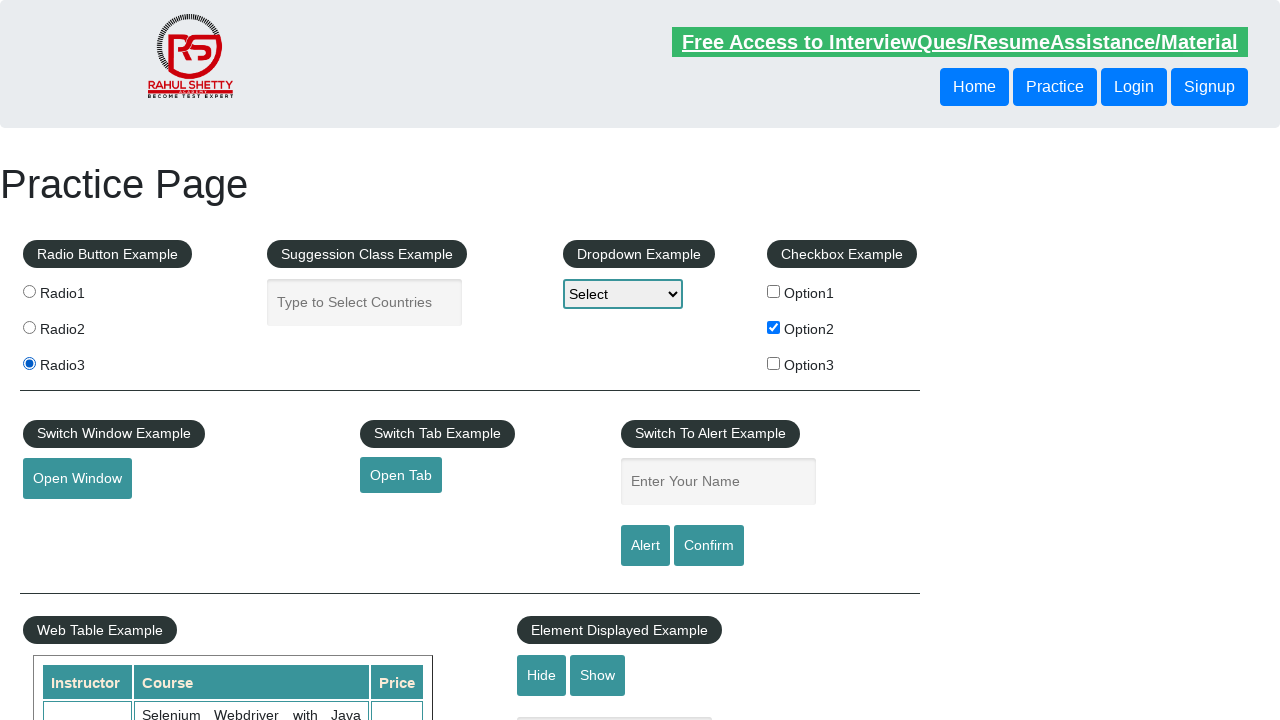